Tests navigation to Python talks section and verifies podcast description is displayed

Starting URL: https://www.python.org/

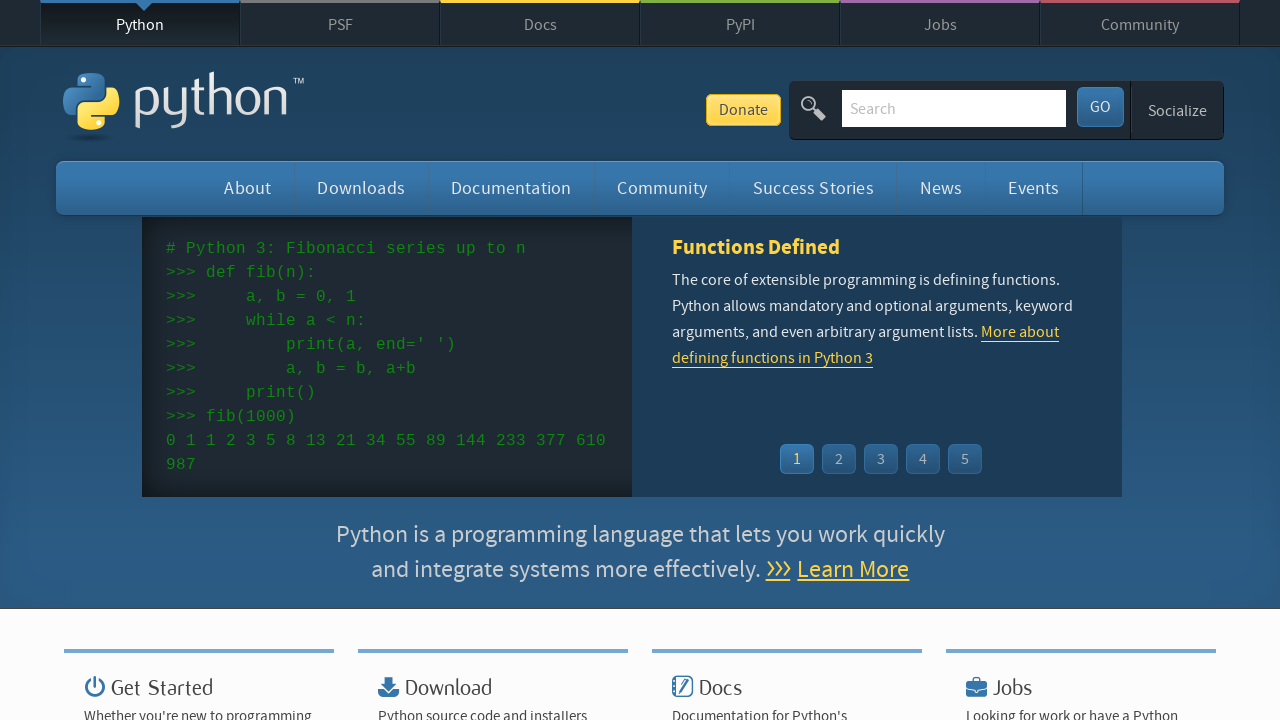

Clicked on talks link in navigation menu at (542, 360) on #container > li:nth-child(3) > ul > li:nth-child(2) > a
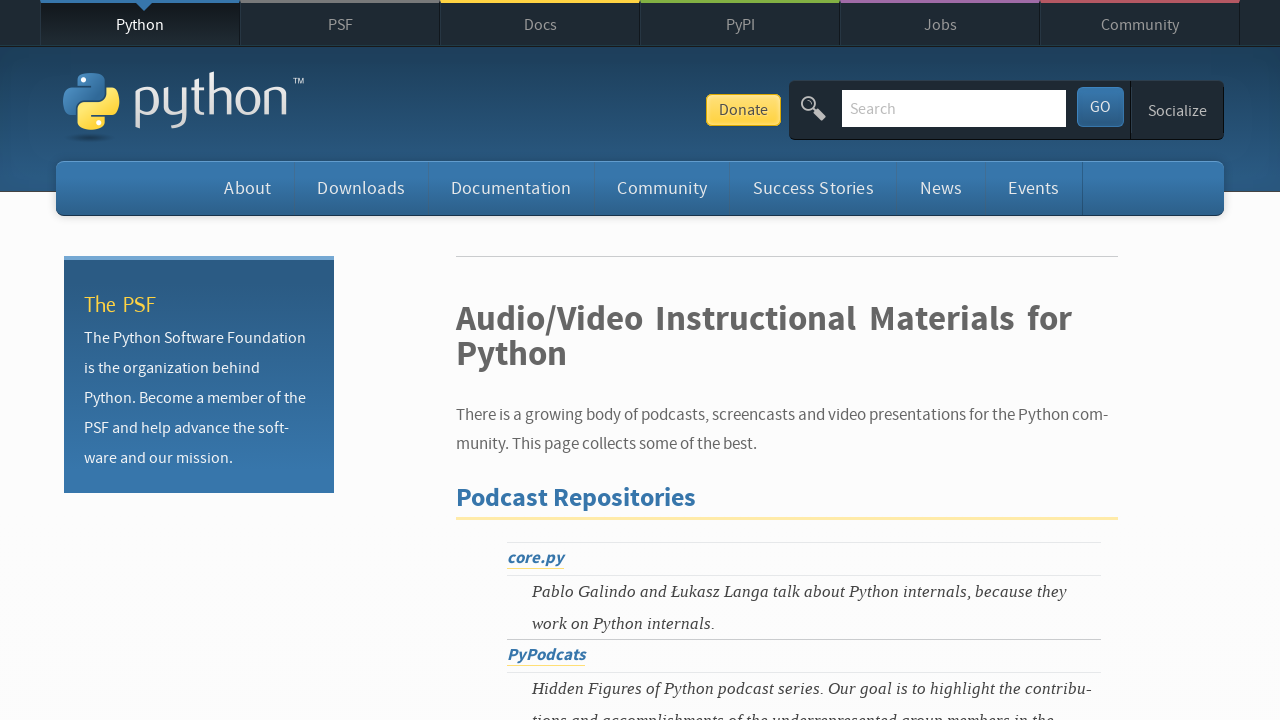

Podcast description 'A podcast on Python and related technologies.' is now visible
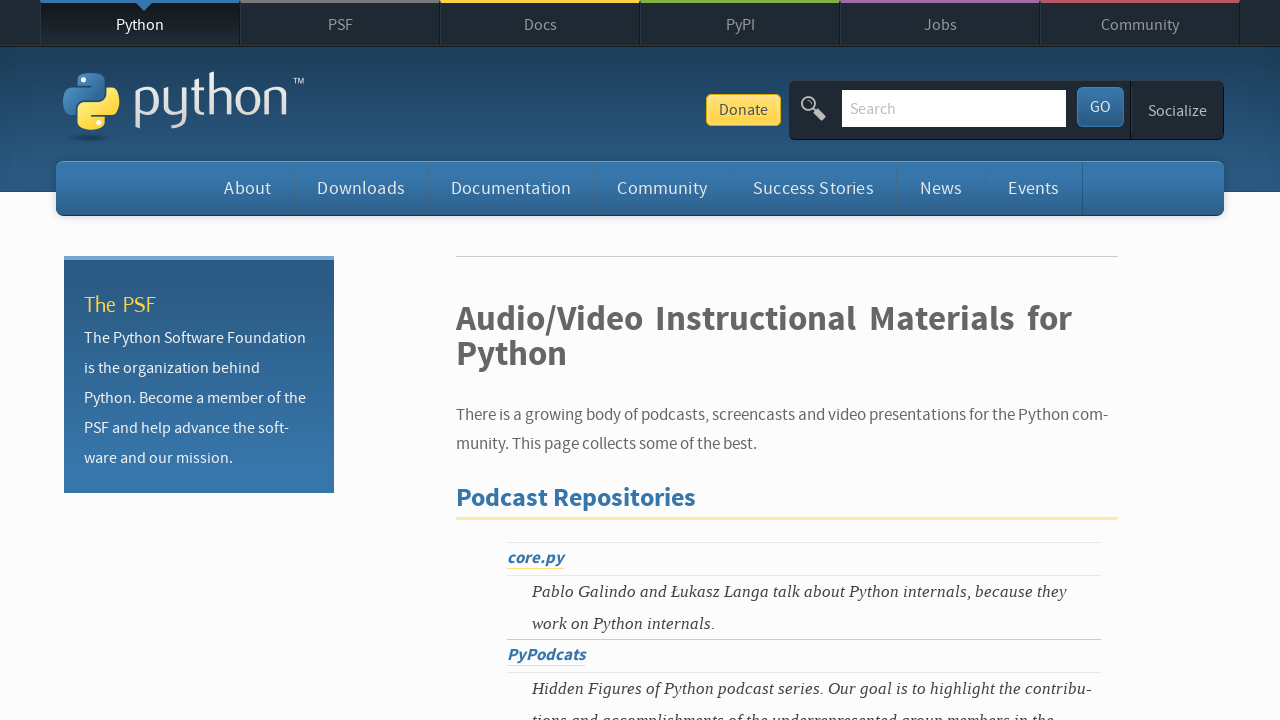

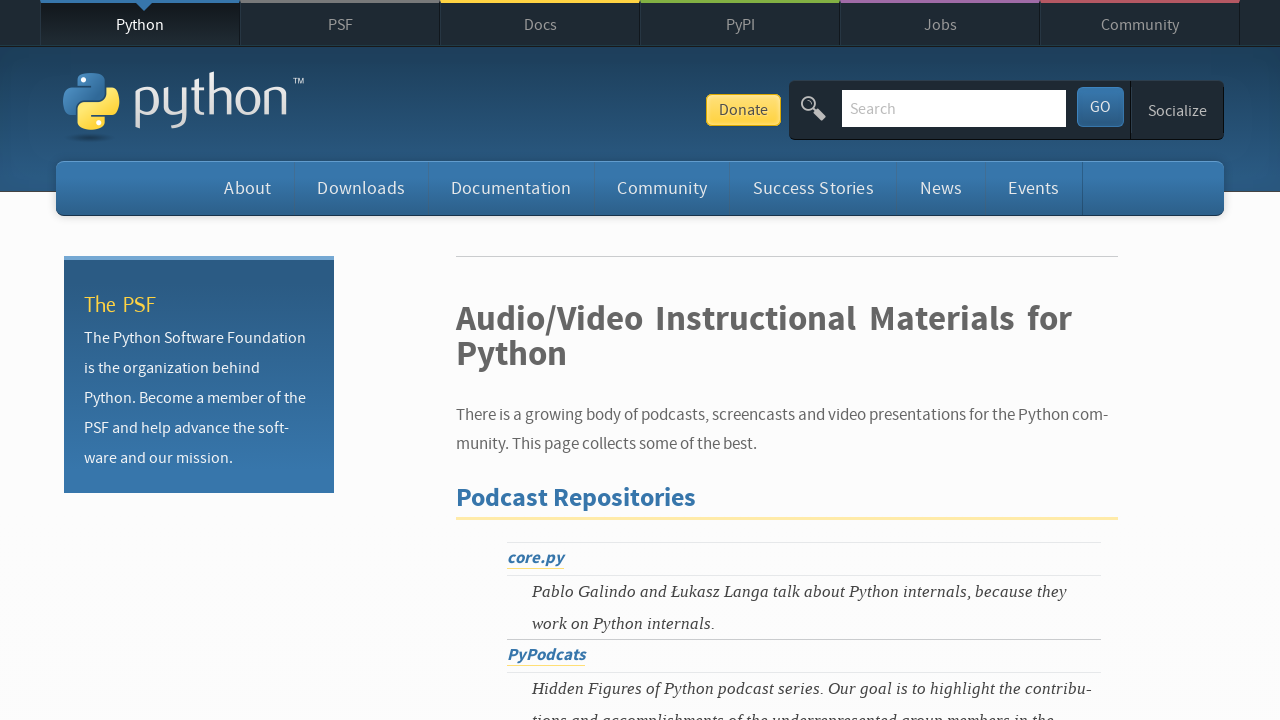